Tests handling of JavaScript dialogs including simple alerts, confirmation dialogs, and prompt dialogs by accepting and dismissing them with different responses

Starting URL: https://www.lambdatest.com/selenium-playground/javascript-alert-box-demo

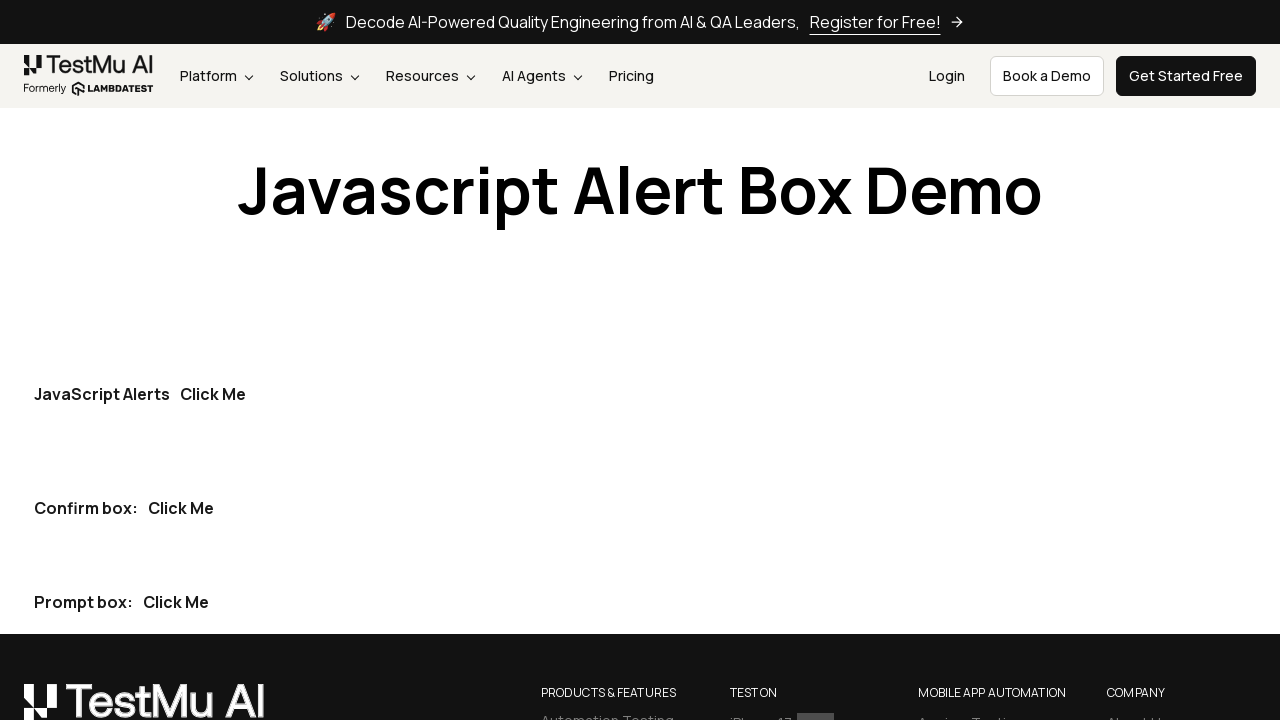

Located all 'Click Me' buttons on the page
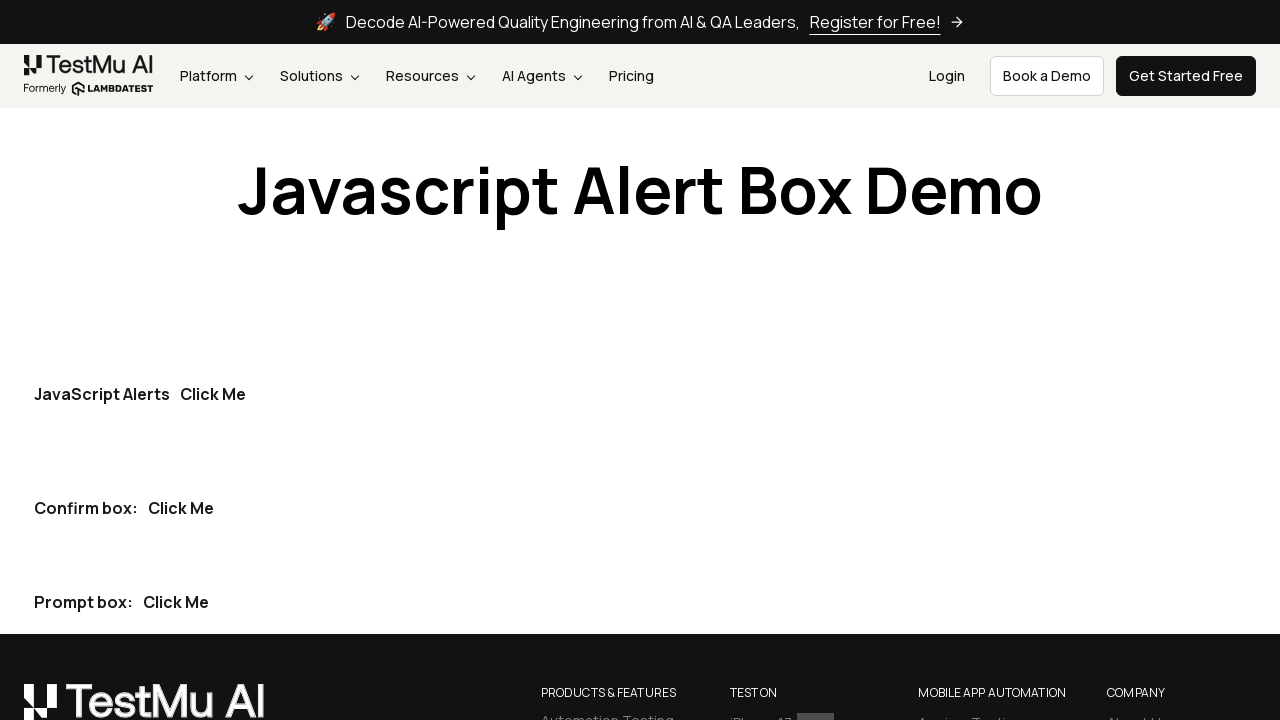

Set up dialog handler to accept simple alert
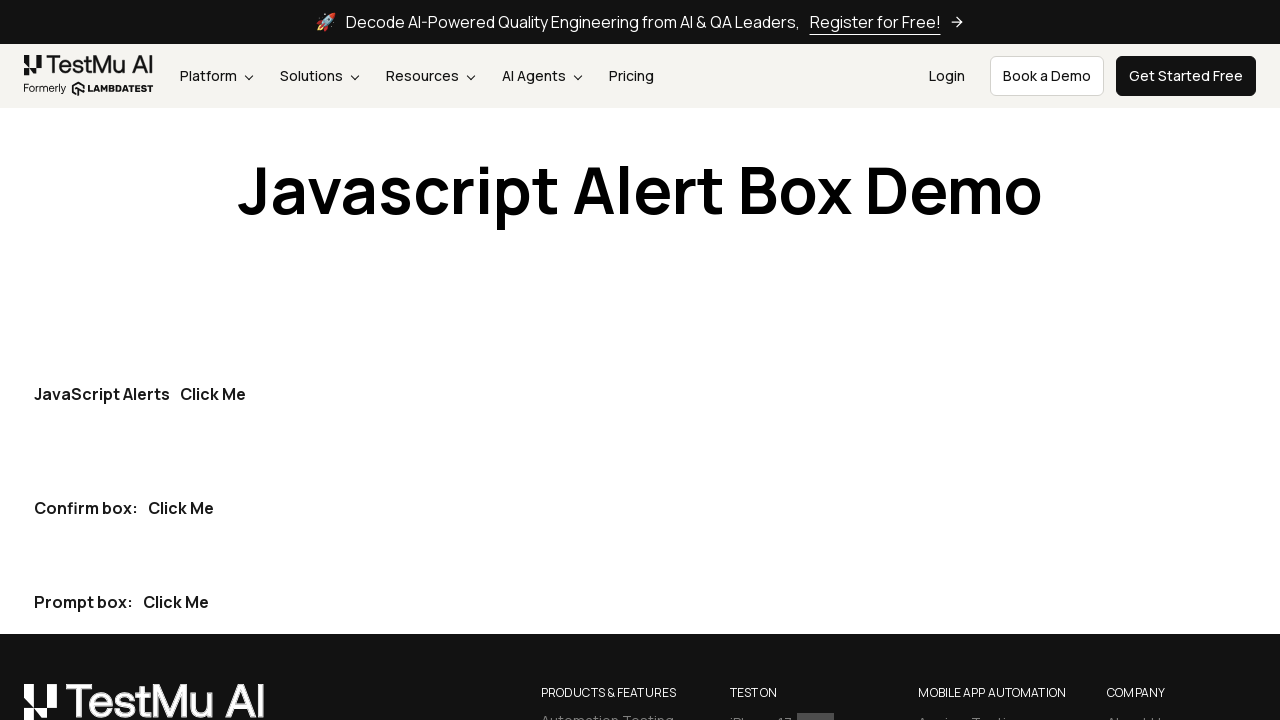

Clicked first button to trigger simple alert at (213, 394) on text='Click Me' >> nth=0
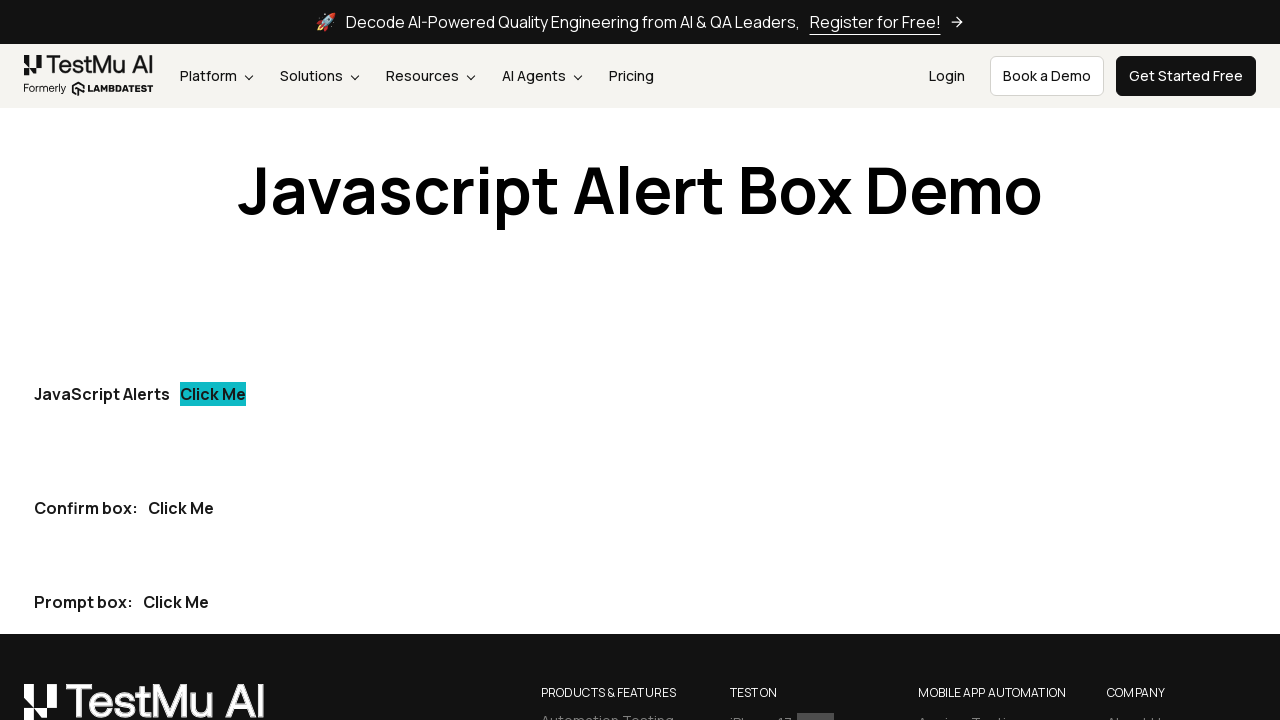

Set up dialog handler to accept confirmation dialog
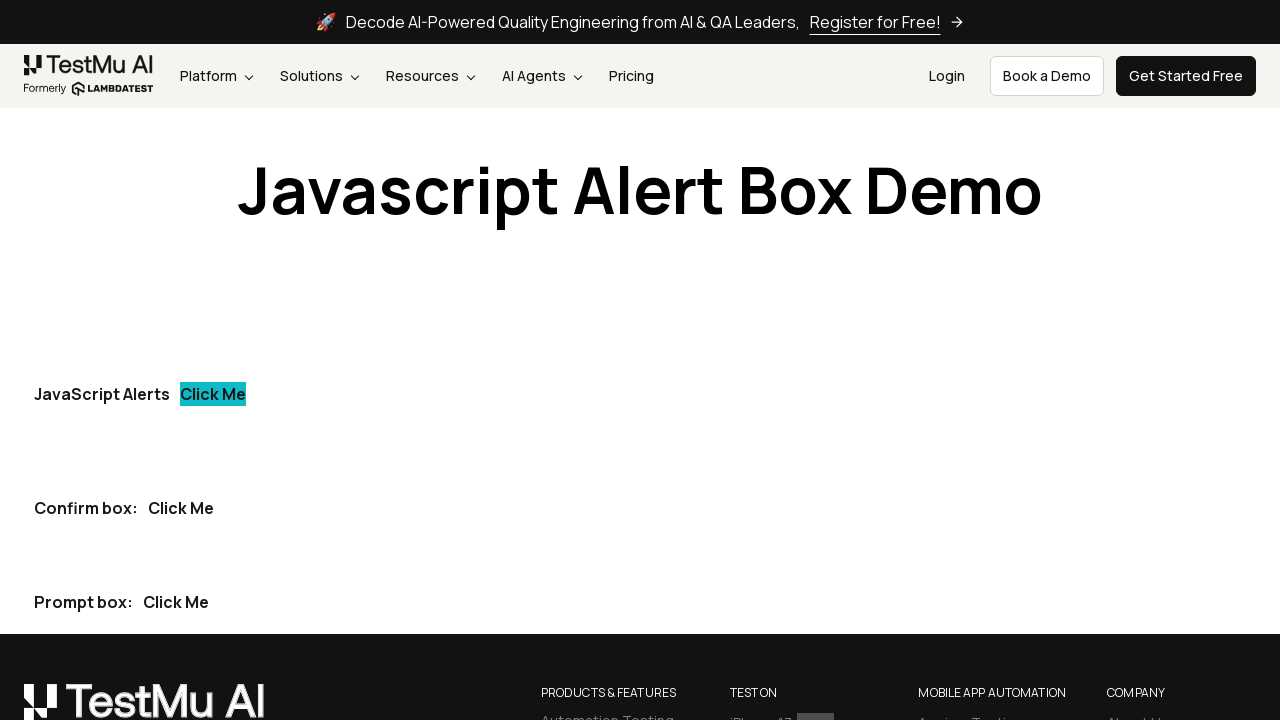

Clicked second button to trigger confirmation dialog at (181, 508) on text='Click Me' >> nth=1
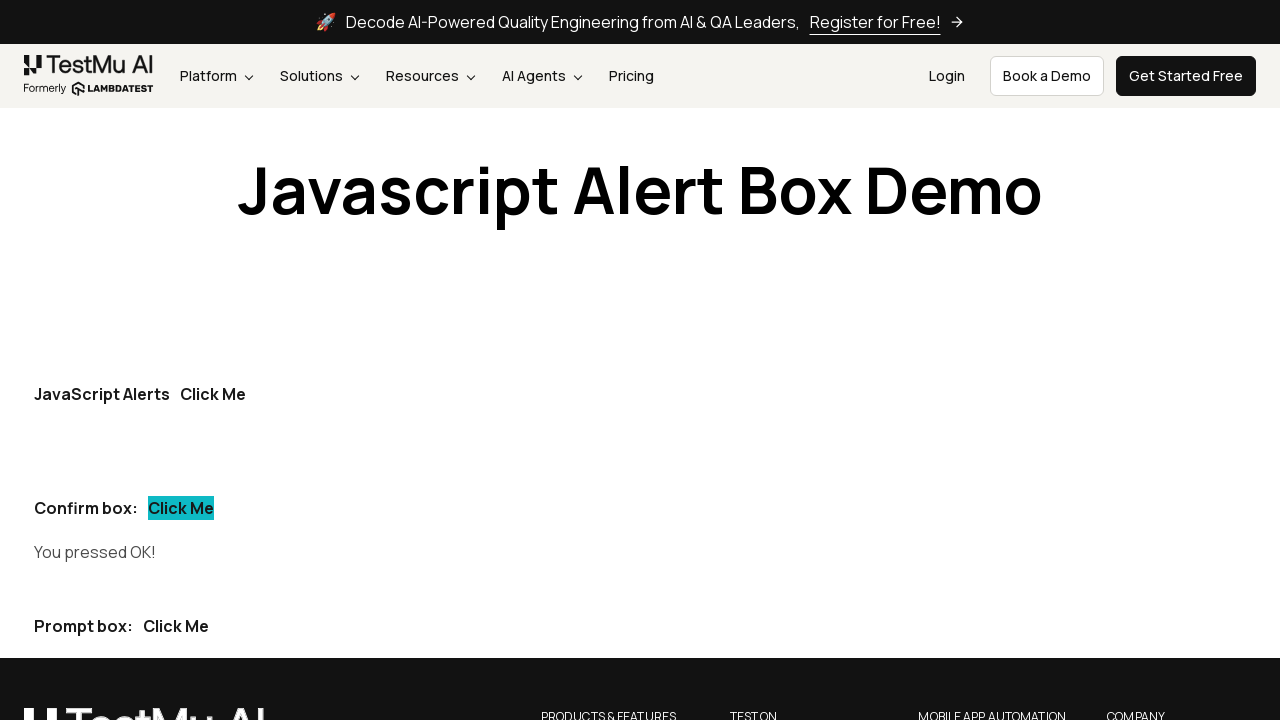

Retrieved confirmation message after accepting: You pressed OK!
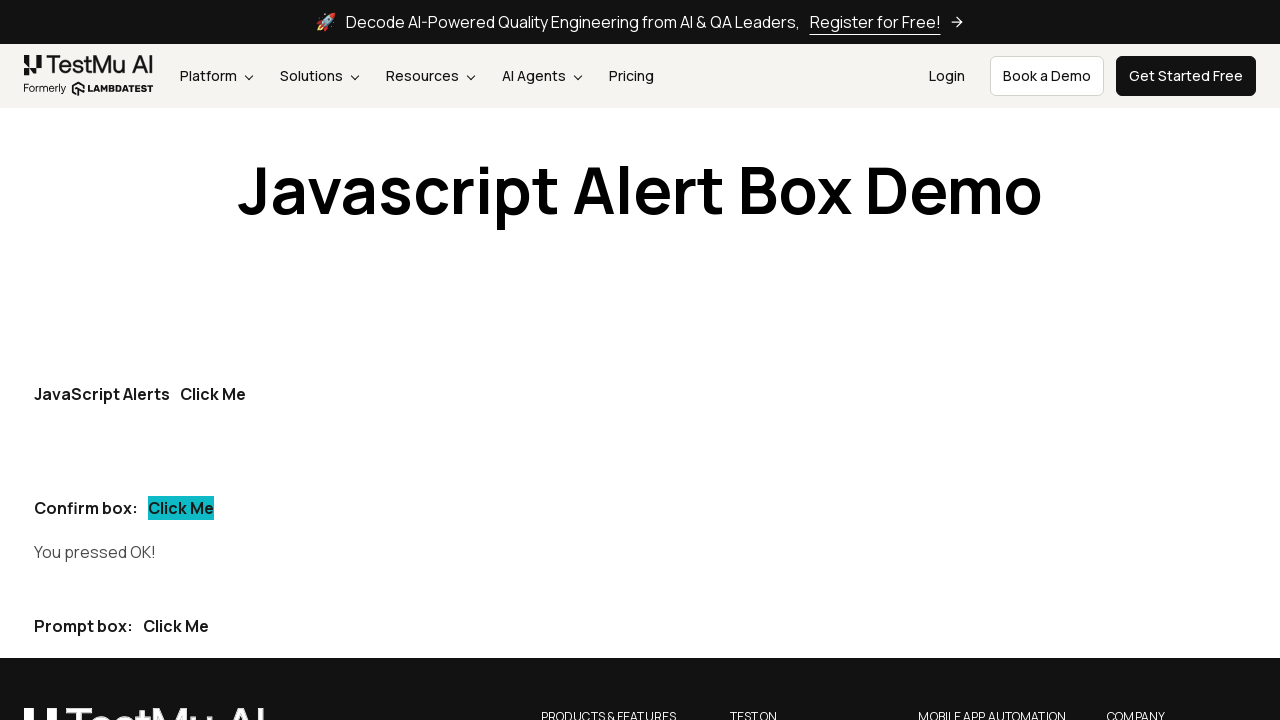

Set up dialog handler to dismiss confirmation dialog
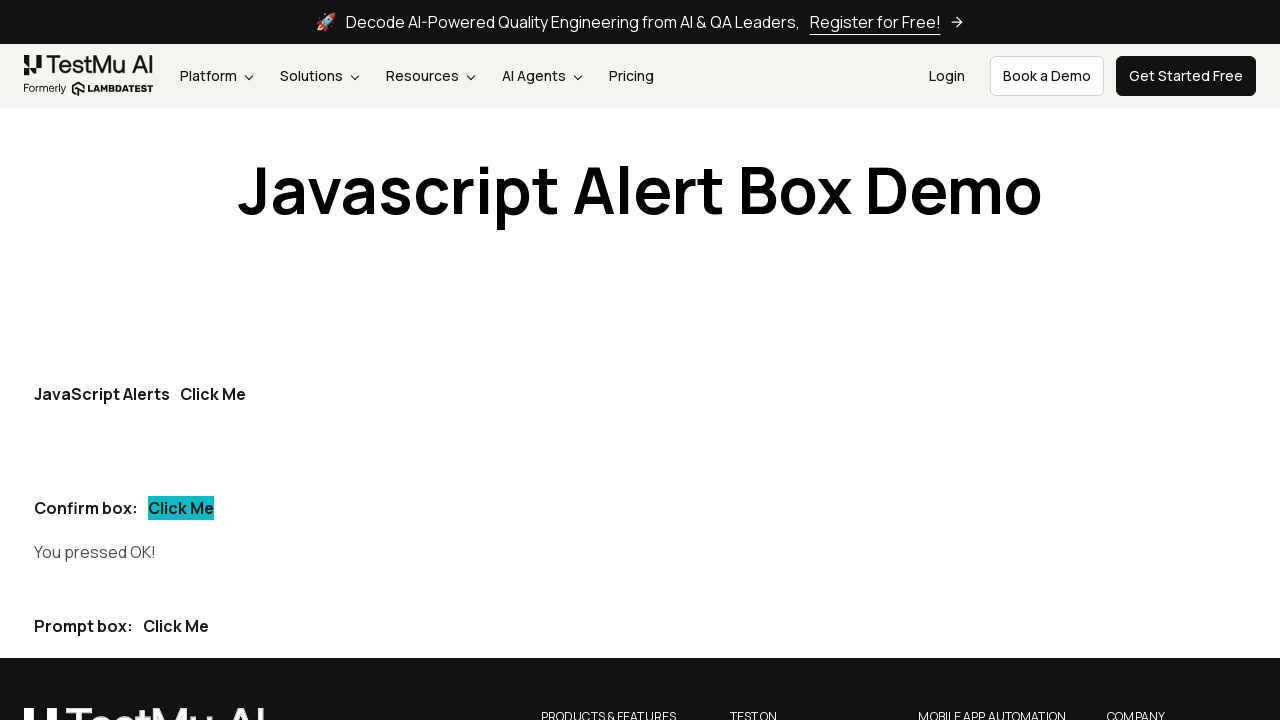

Clicked second button again to trigger confirmation dialog at (181, 508) on text='Click Me' >> nth=1
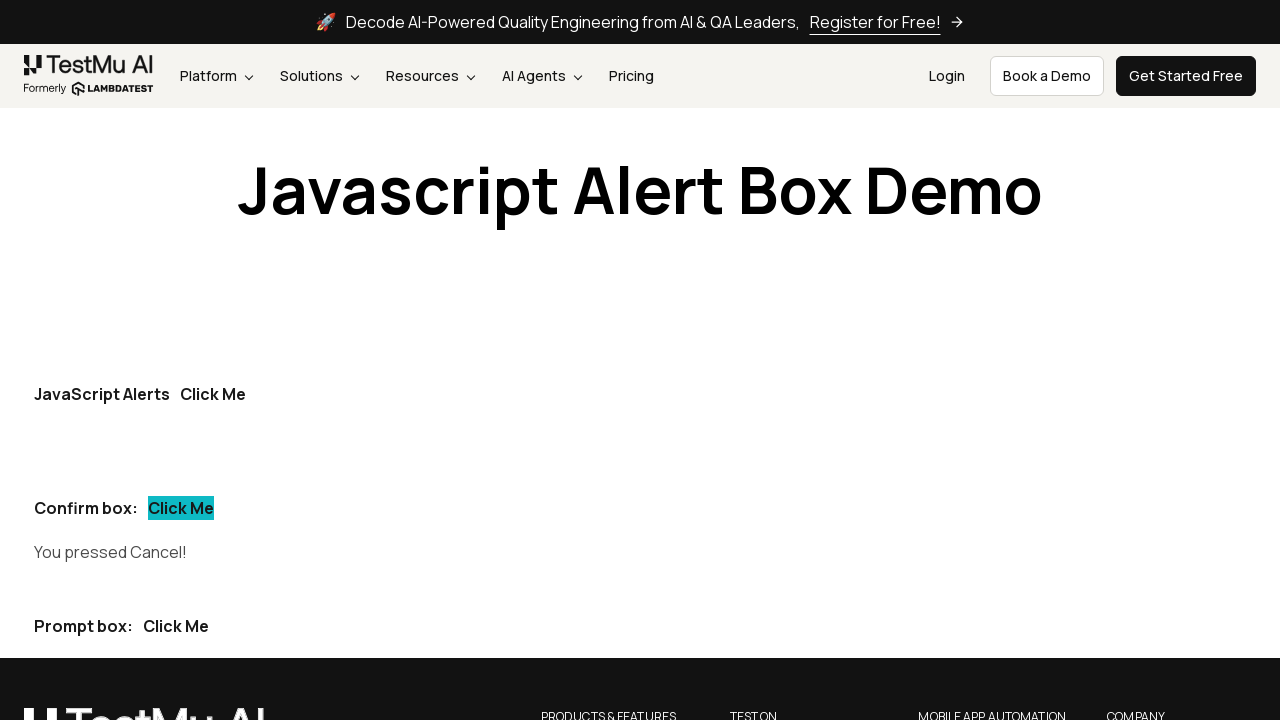

Retrieved confirmation message after dismissing: You pressed Cancel!
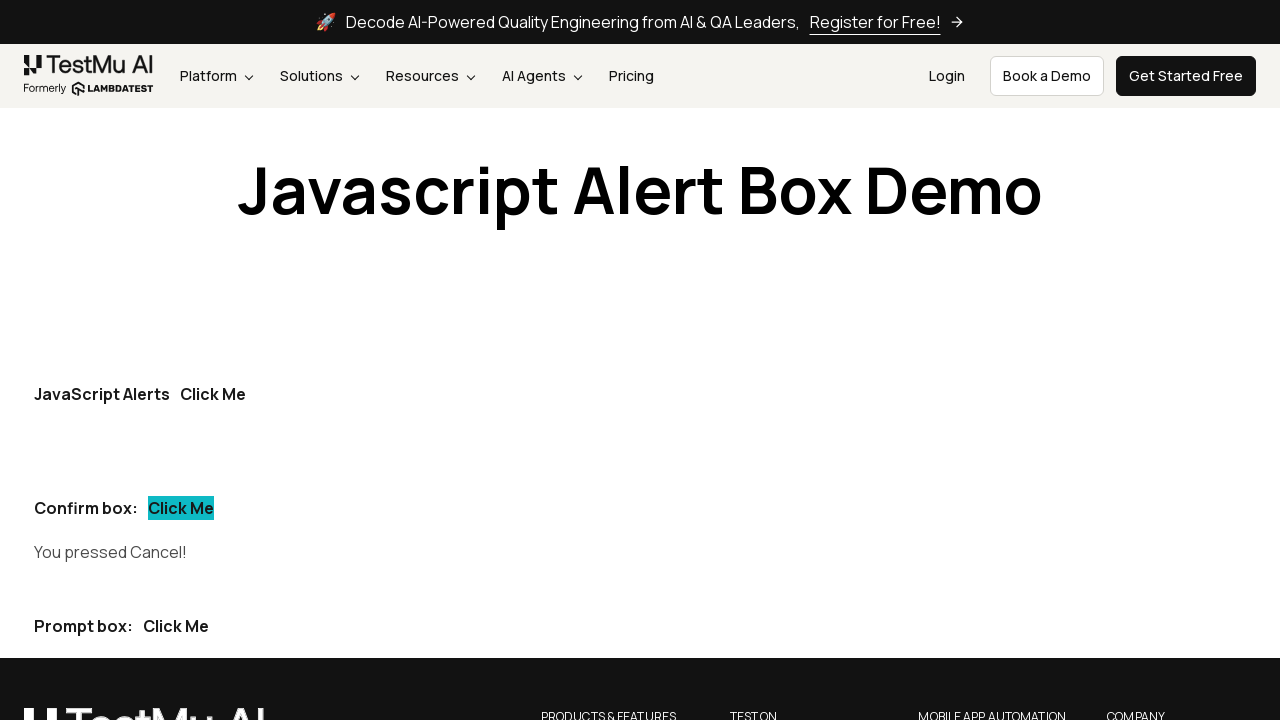

Set up dialog handler to accept prompt with text 'playwright'
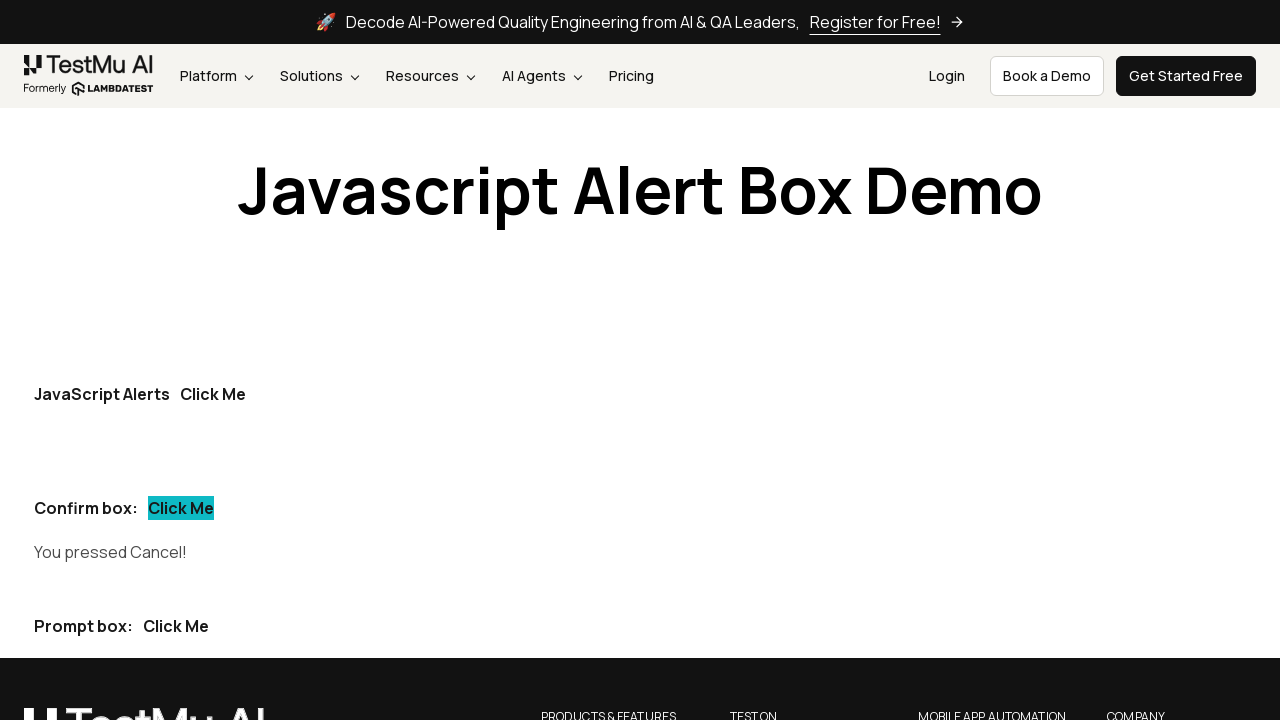

Clicked third button to trigger prompt dialog at (176, 626) on text='Click Me' >> nth=-1
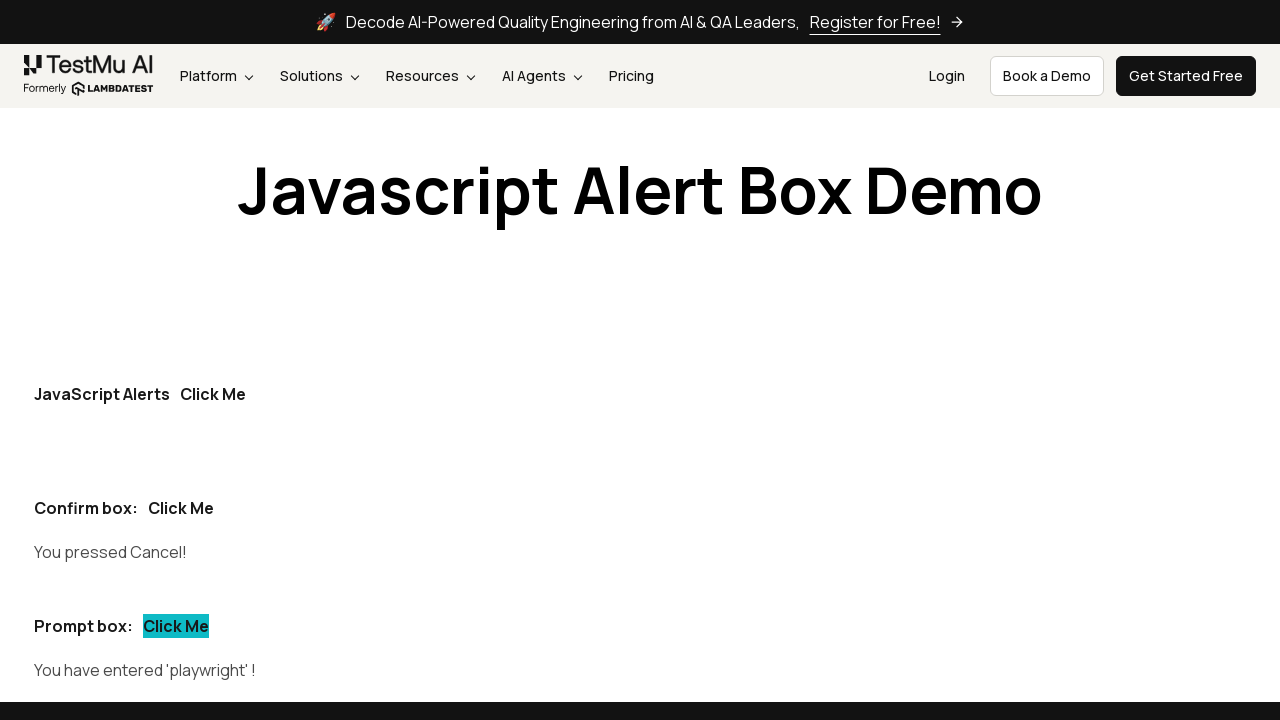

Retrieved prompt message after accepting with text: You have entered 'playwright' !
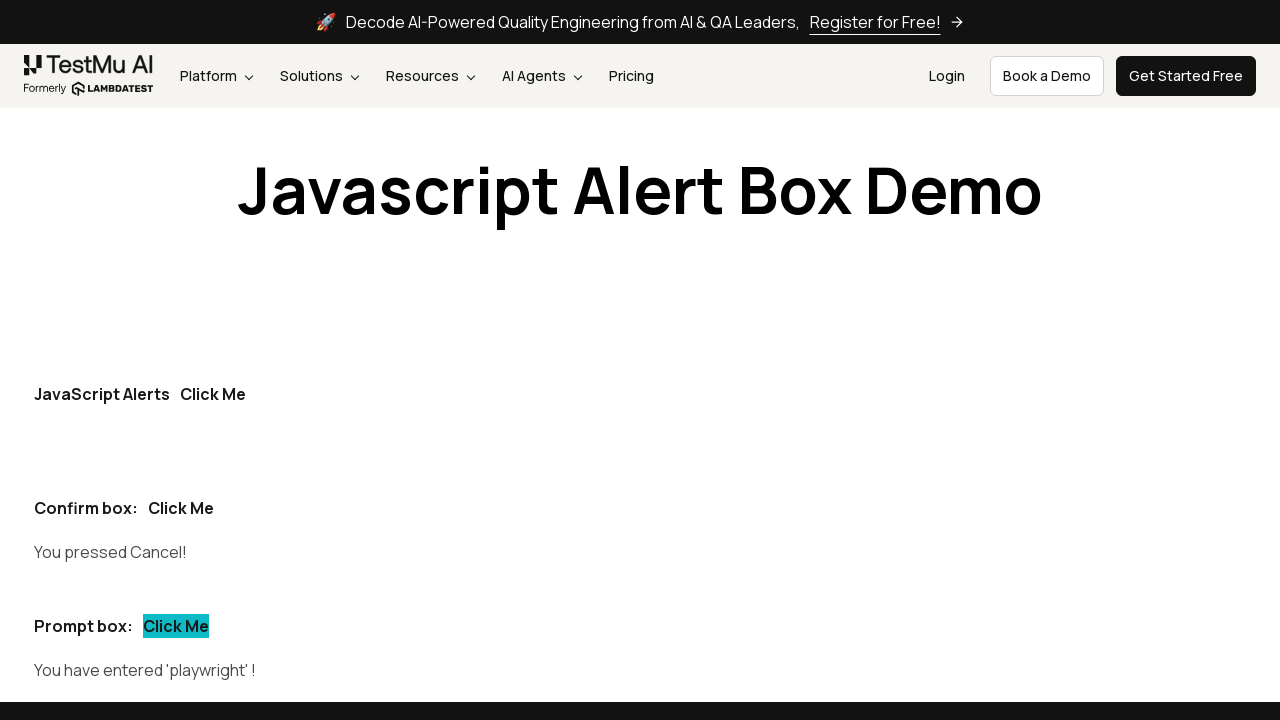

Set up dialog handler to dismiss prompt dialog
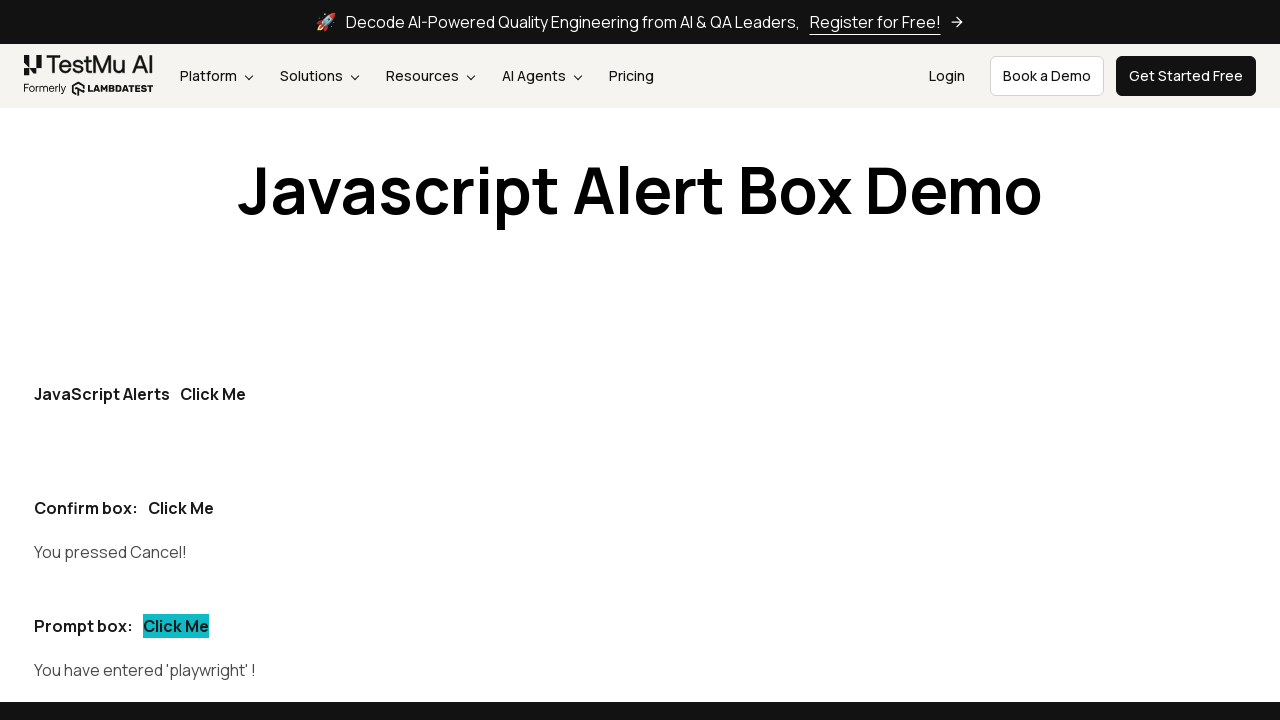

Clicked third button again to trigger prompt dialog at (176, 626) on text='Click Me' >> nth=-1
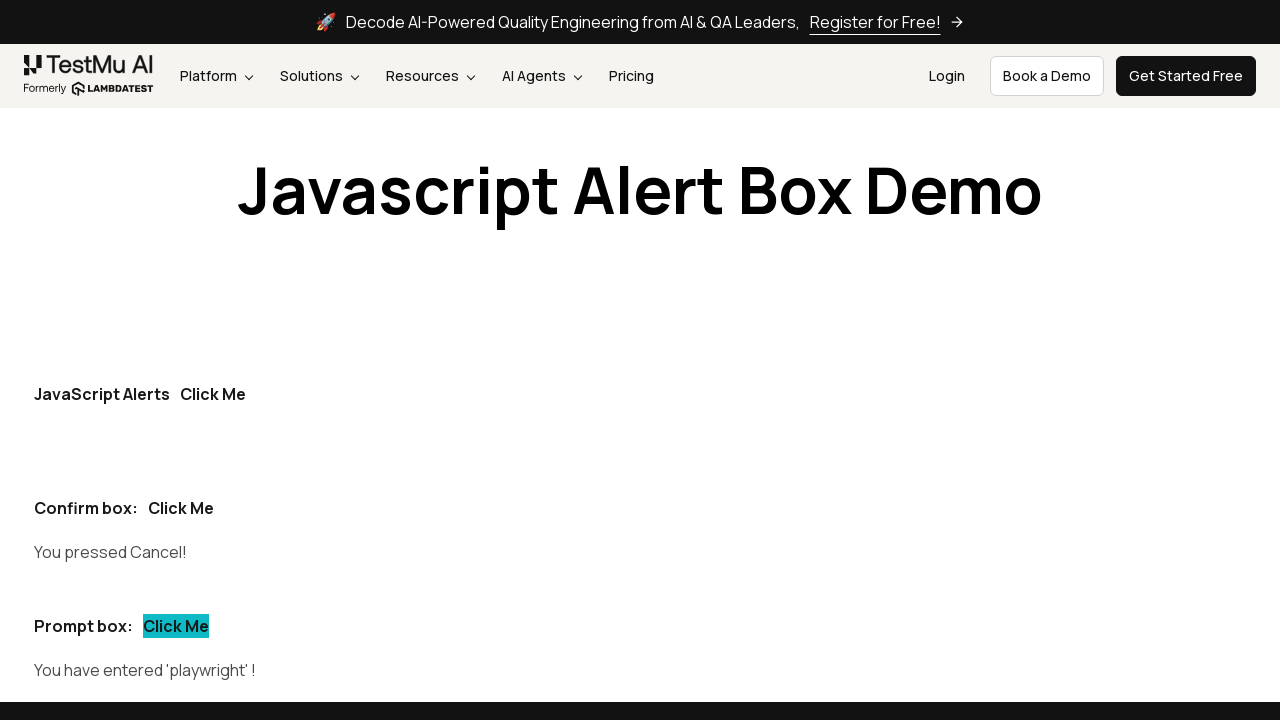

Retrieved prompt message after dismissing: You have entered 'playwright' !
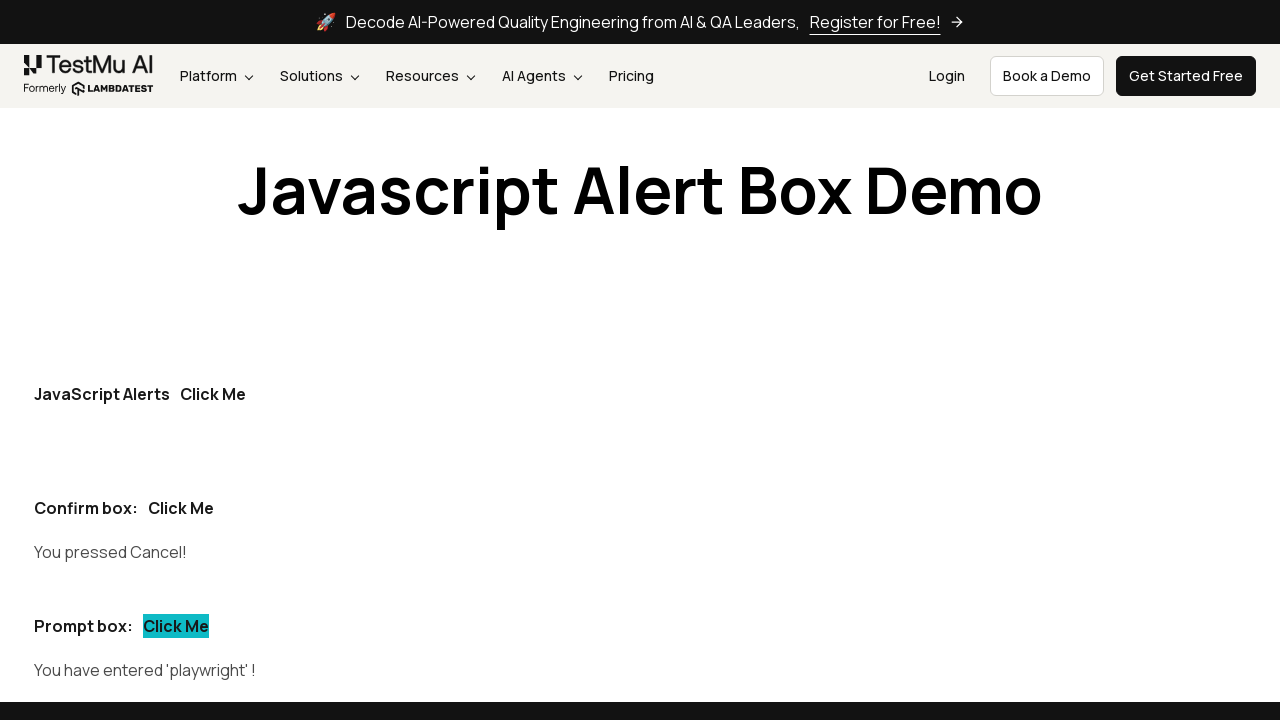

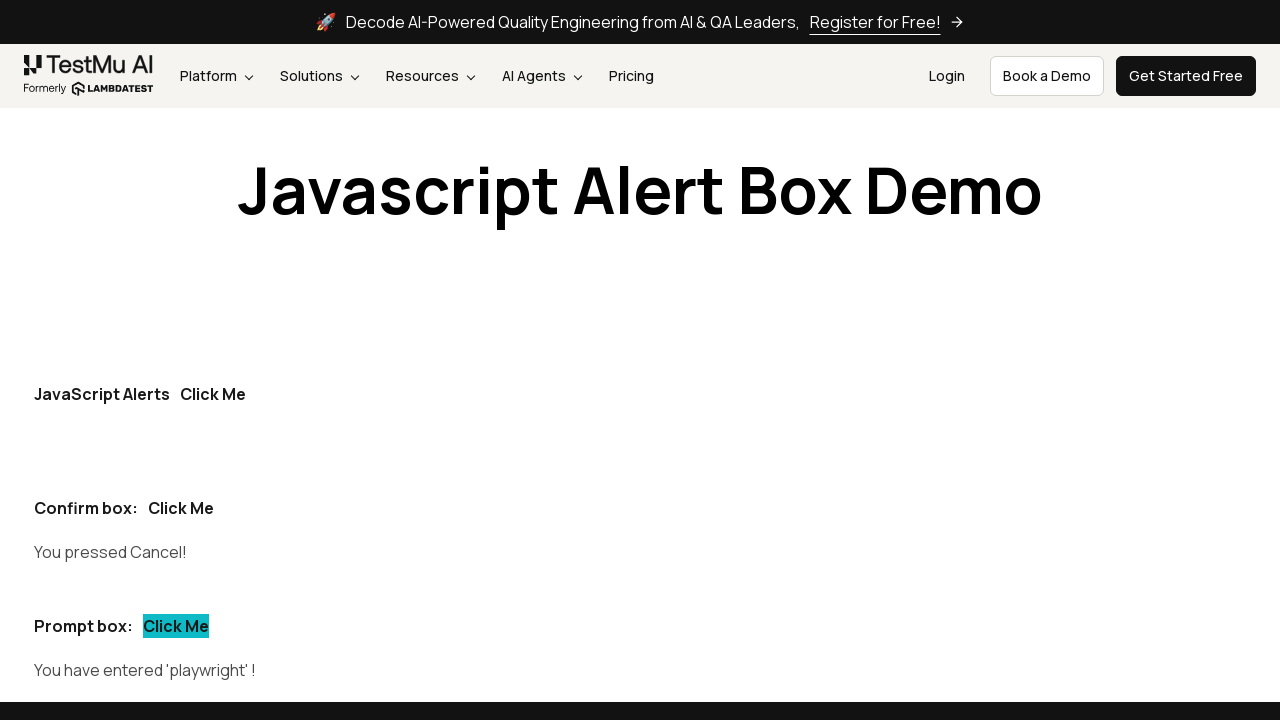